Tests JavaScript prompt alert functionality by clicking a button to trigger a JS prompt, entering text into the alert, accepting it, and verifying the entered text is displayed on the page.

Starting URL: https://practice.cydeo.com/javascript_alerts

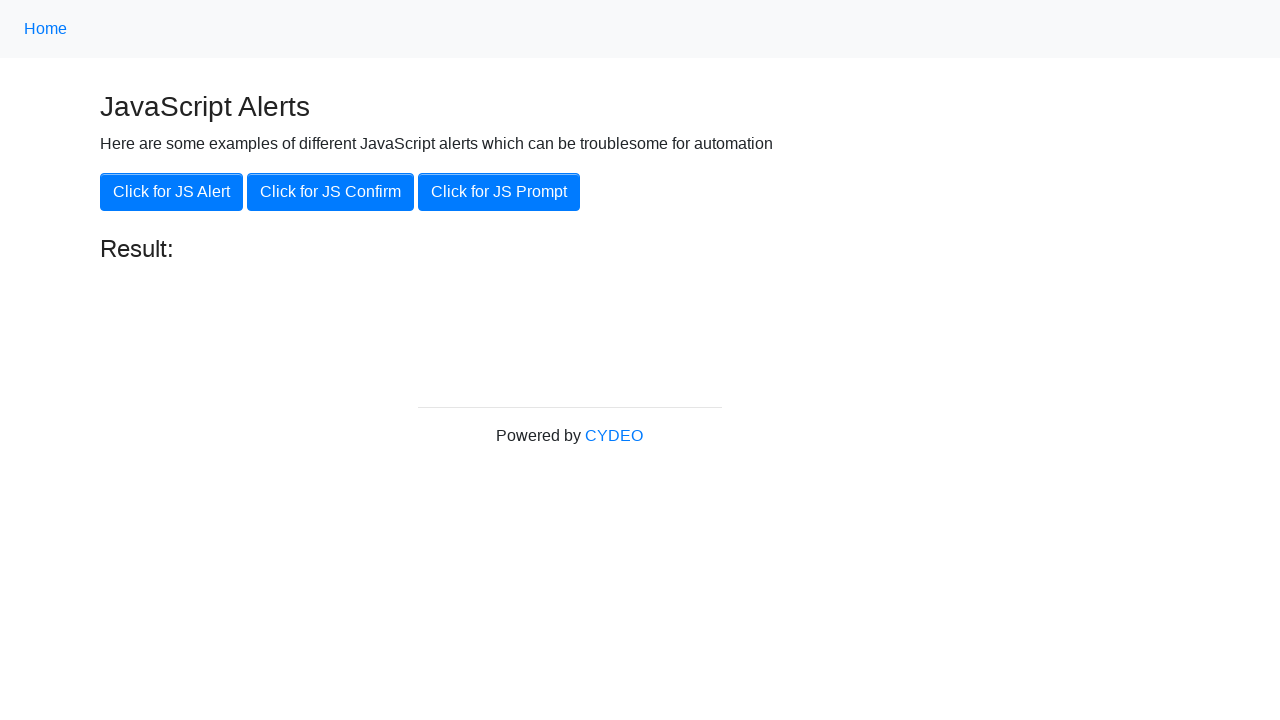

Clicked the 'Click for JS Prompt' button at (499, 192) on button[onclick='jsPrompt()']
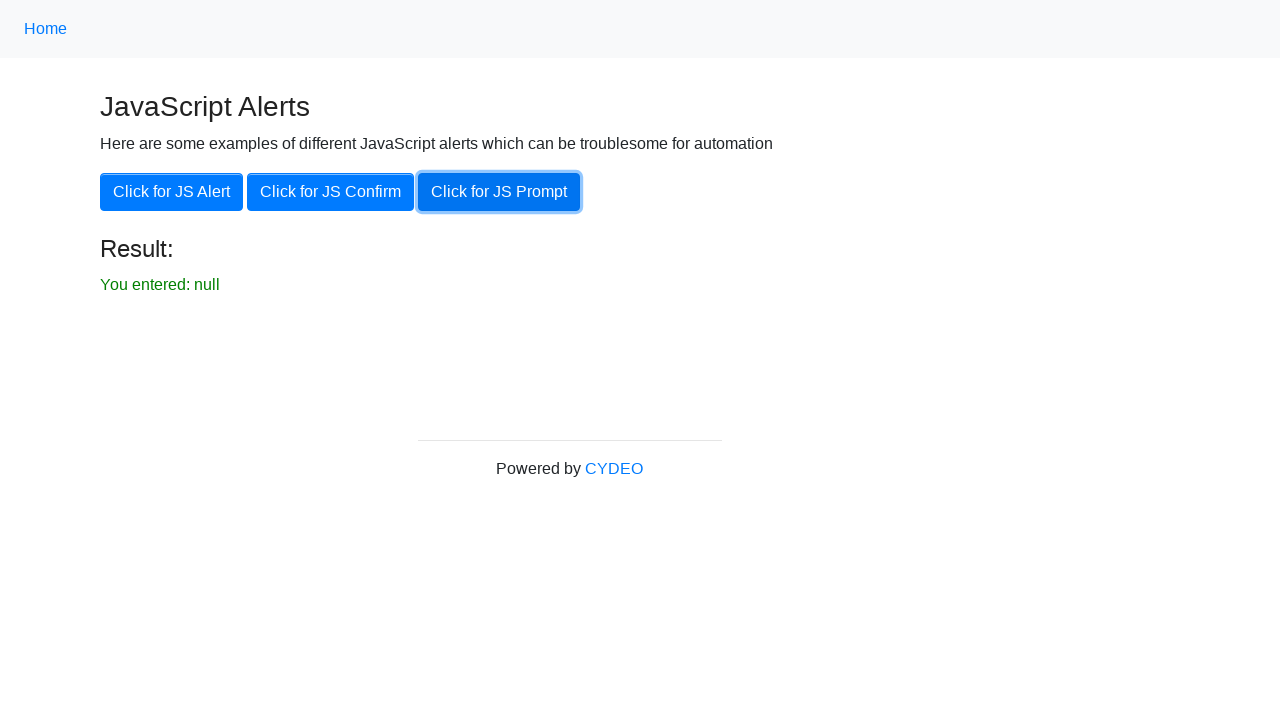

Set up dialog handler to accept prompt with text 'hello'
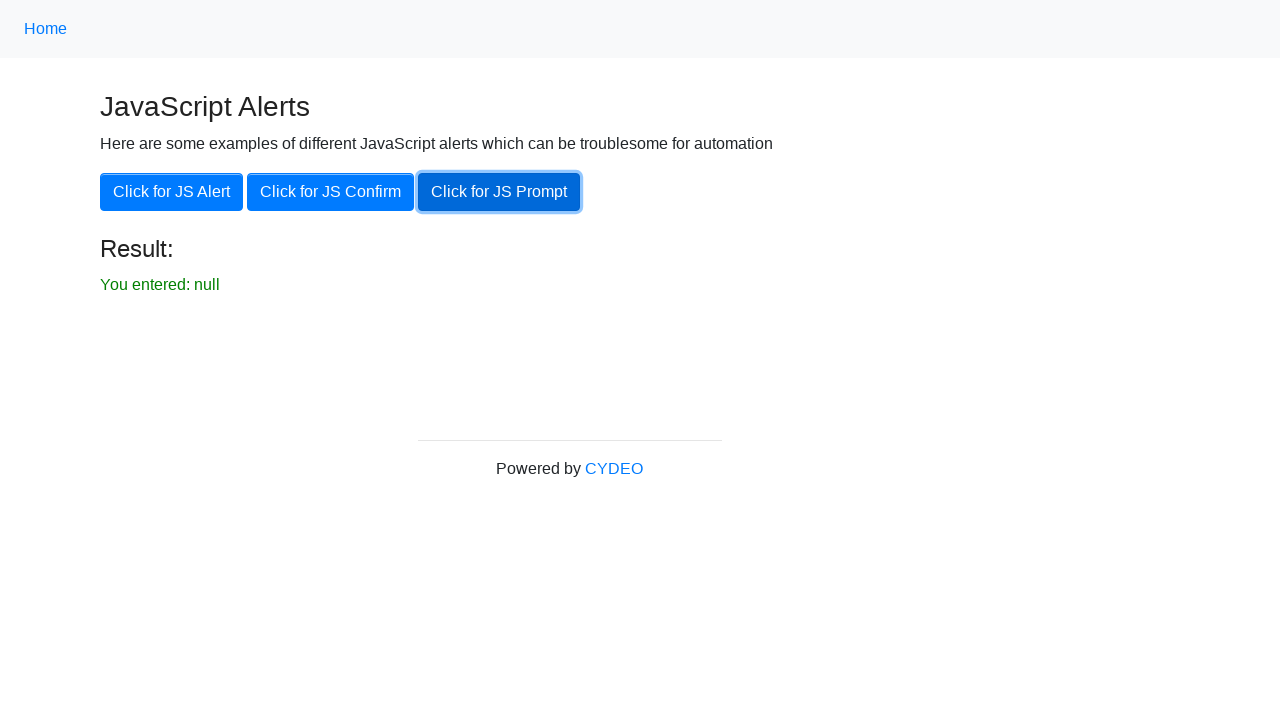

Clicked the prompt button again to trigger JS prompt with handler in place at (499, 192) on button[onclick='jsPrompt()']
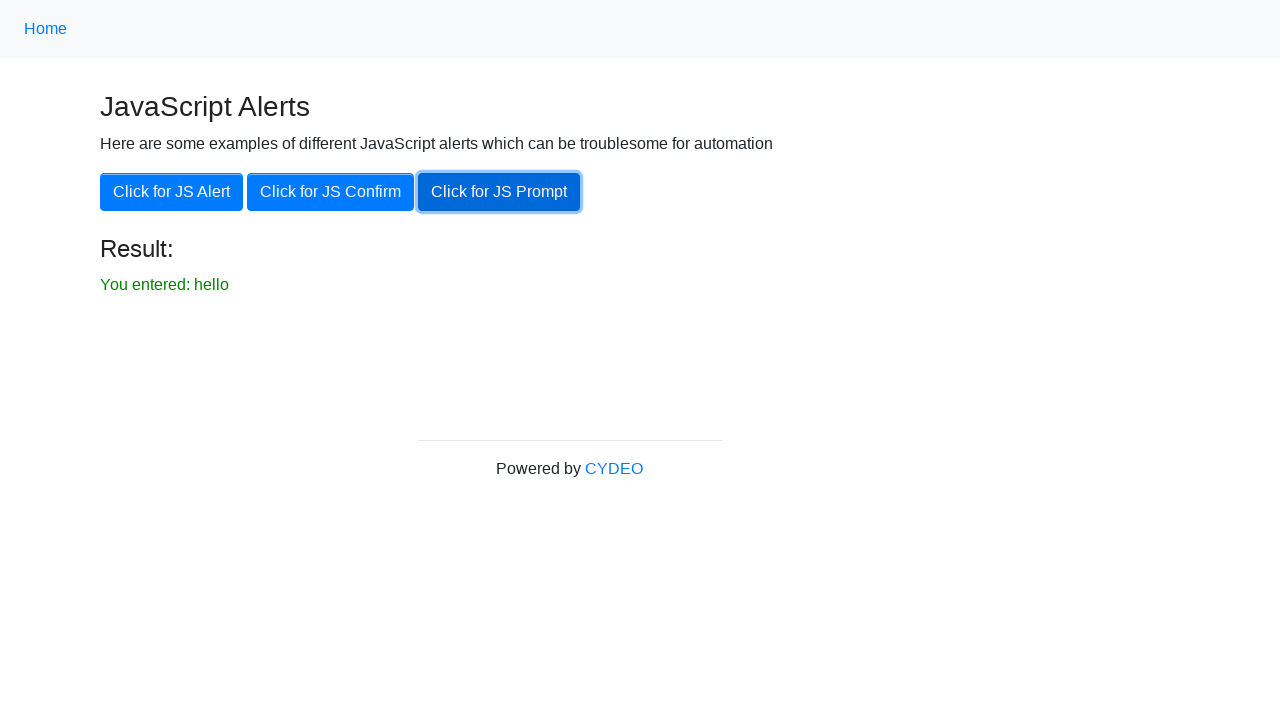

Result element appeared on the page
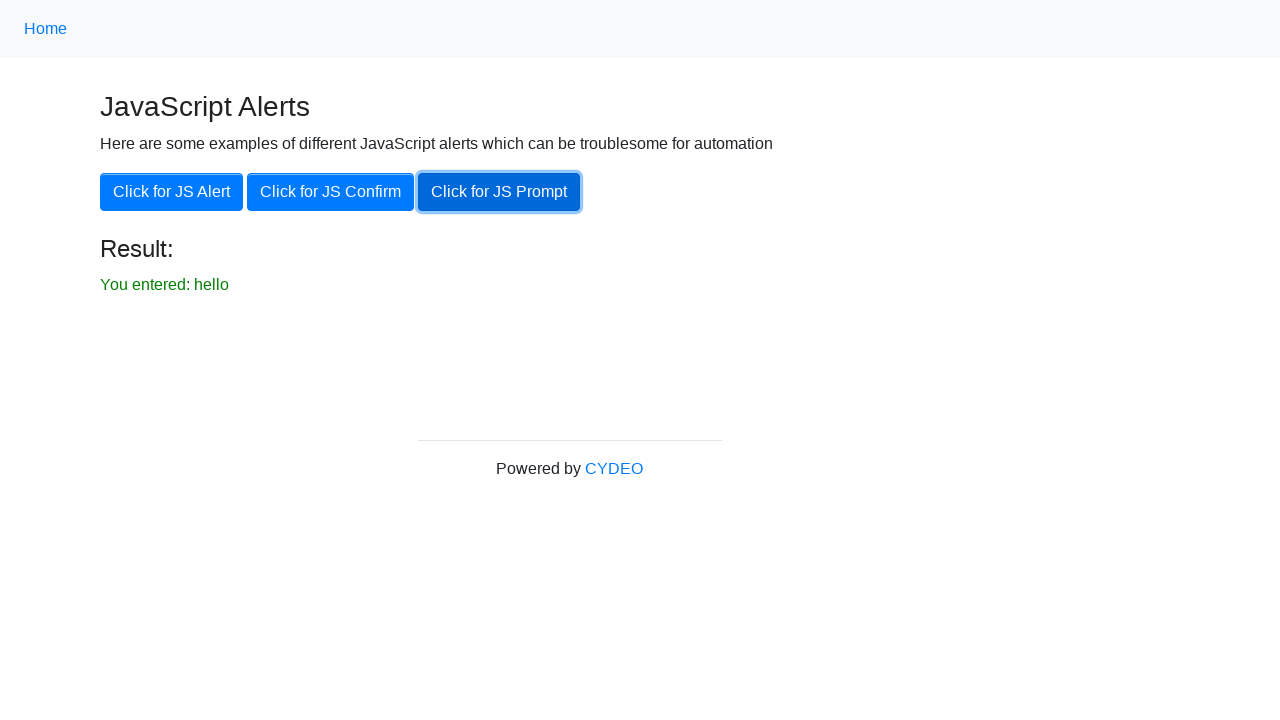

Located the result text element
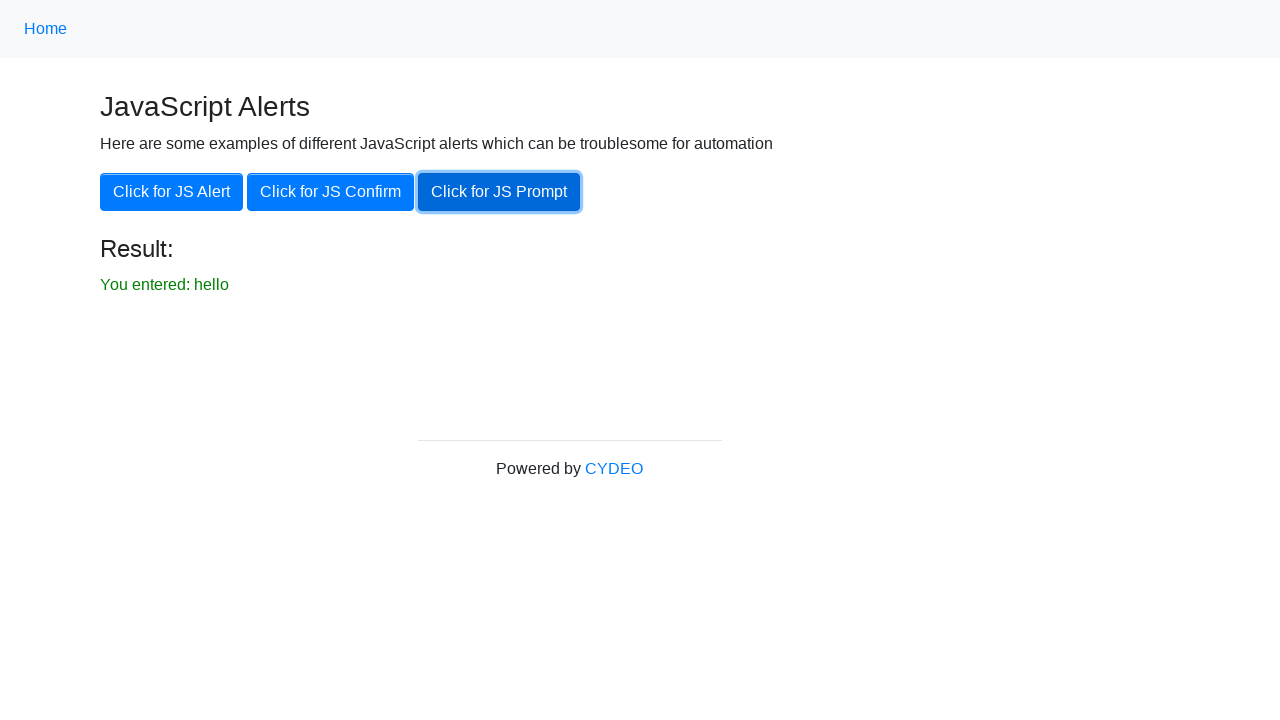

Verified that the entered text 'You entered: hello' is displayed on the page
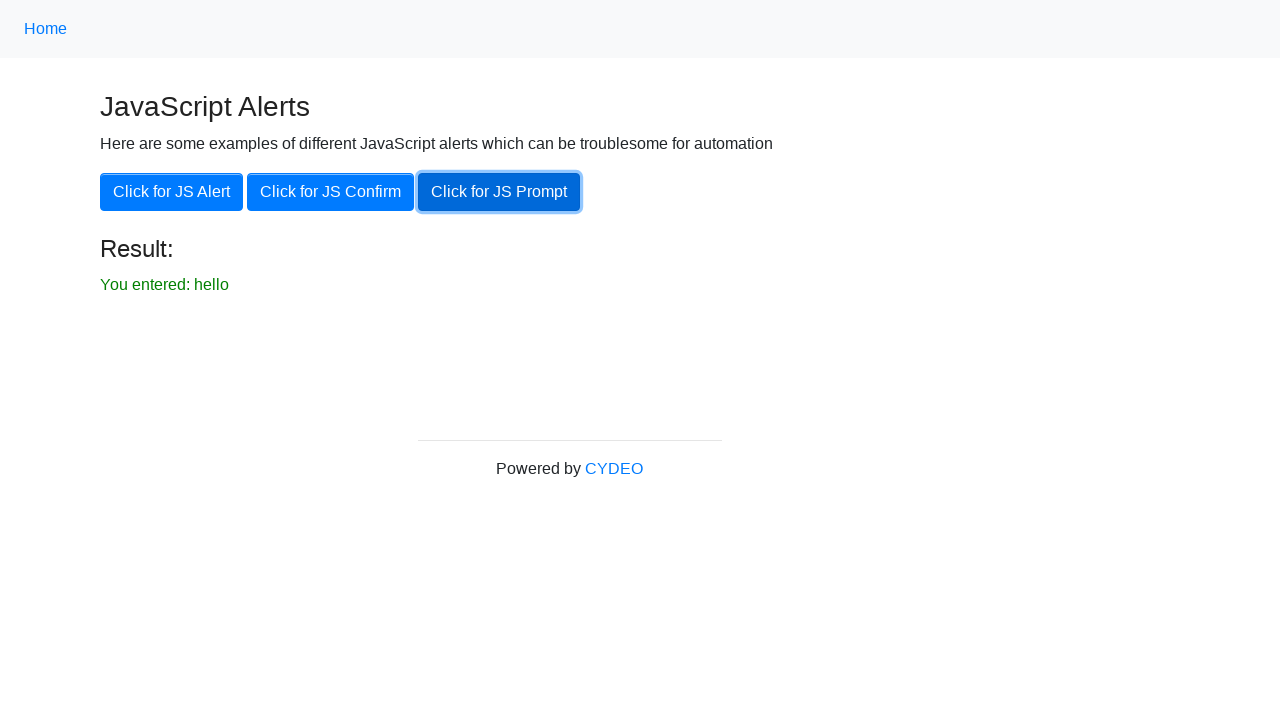

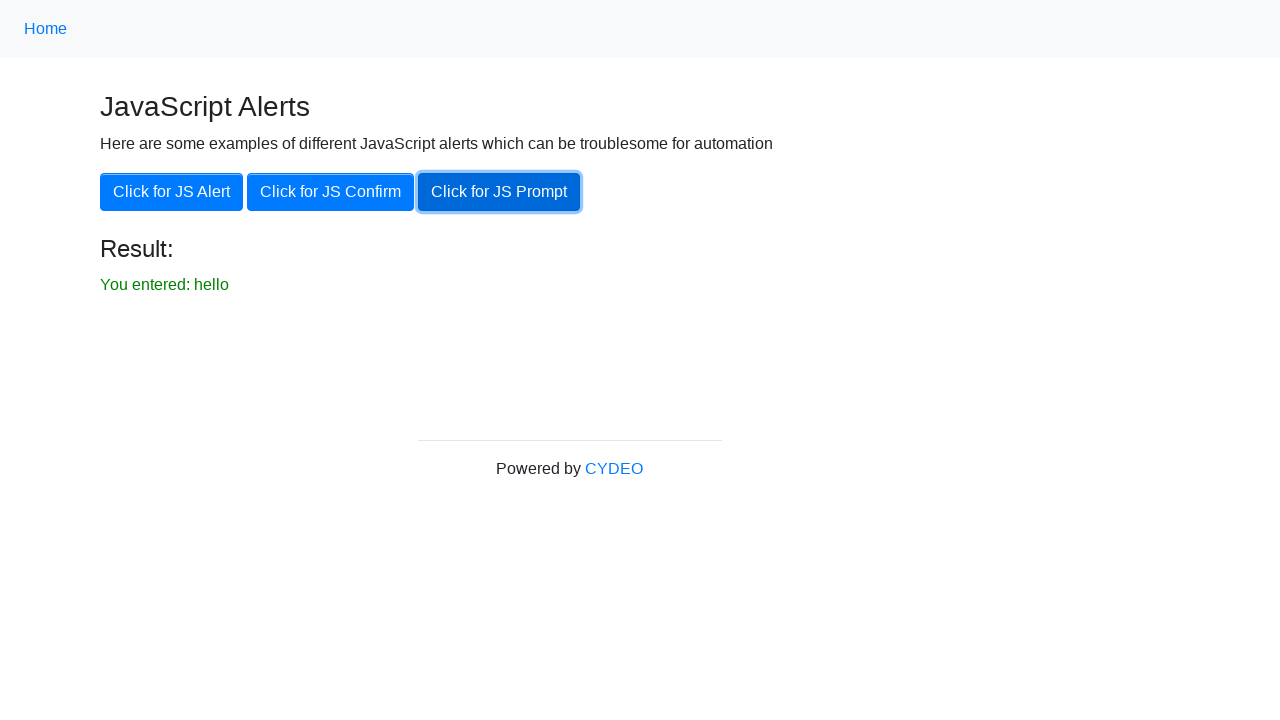